Tests interacting with a prompt dialog by entering text and accepting it

Starting URL: https://demoqa.com/alerts

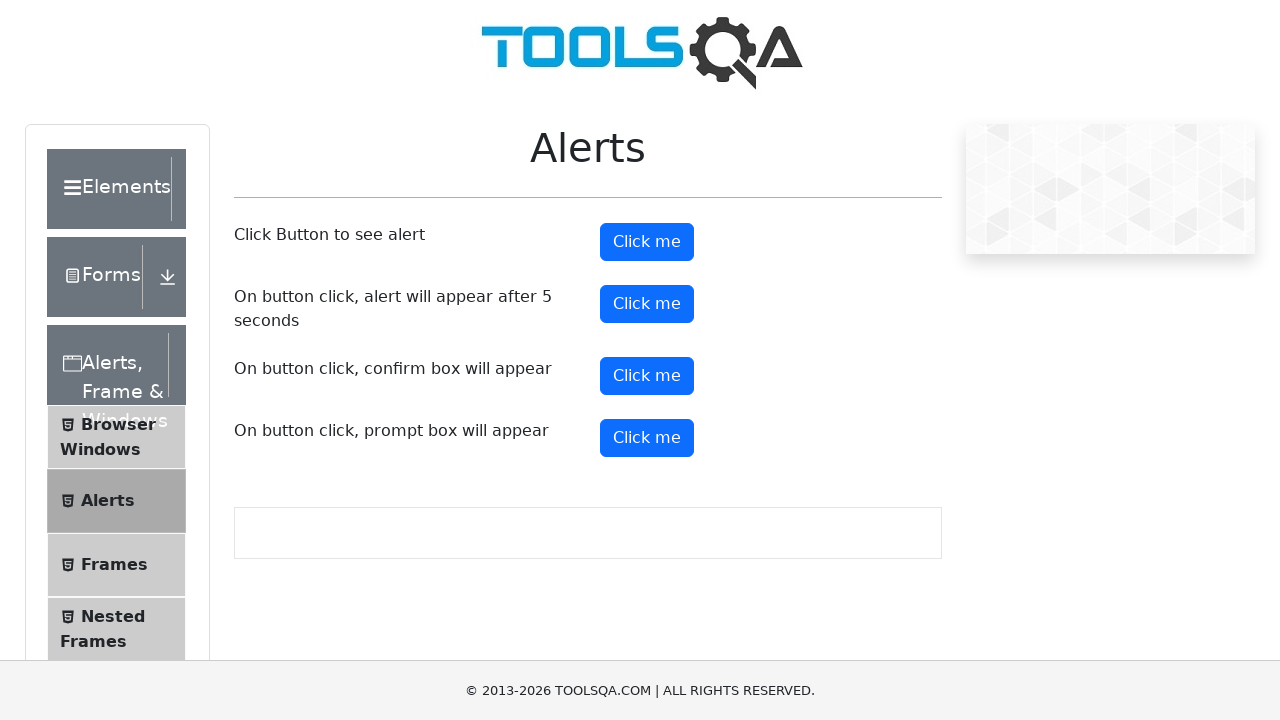

Set up dialog handler to accept prompt with text 'Hello'
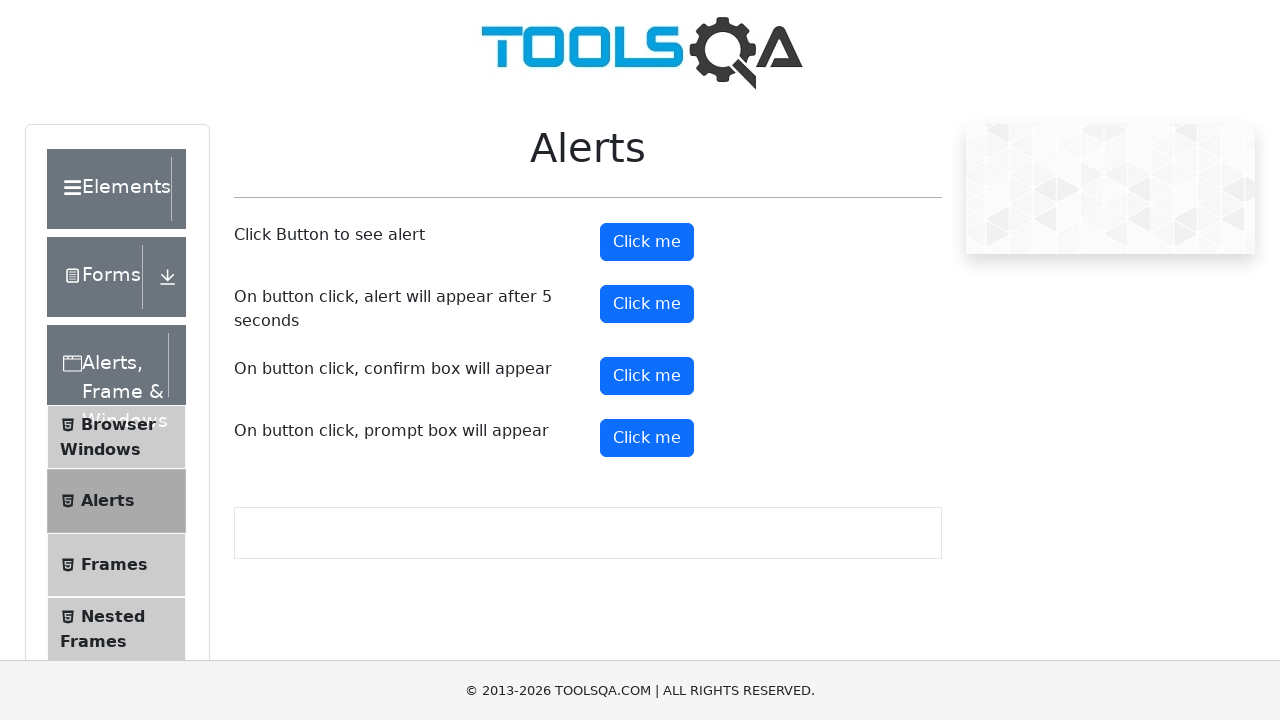

Clicked prompt button to trigger dialog at (647, 438) on button#promtButton
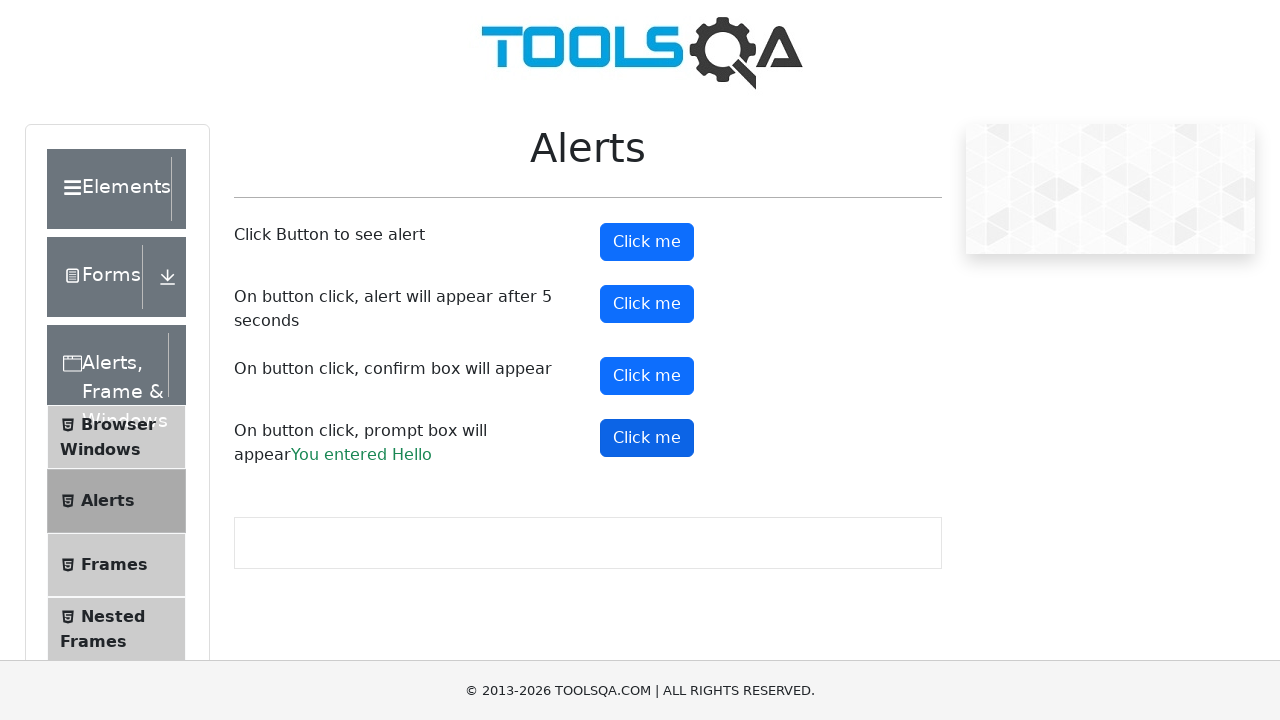

Waited 1000ms for prompt dialog to be processed
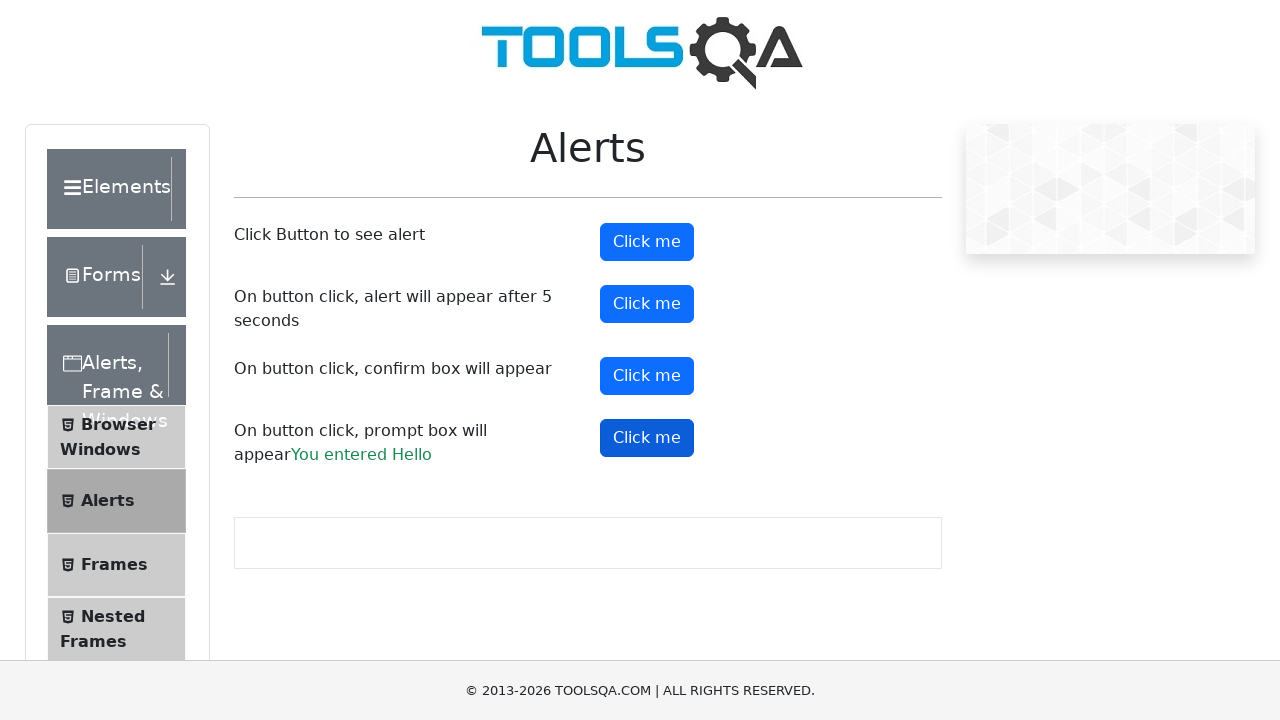

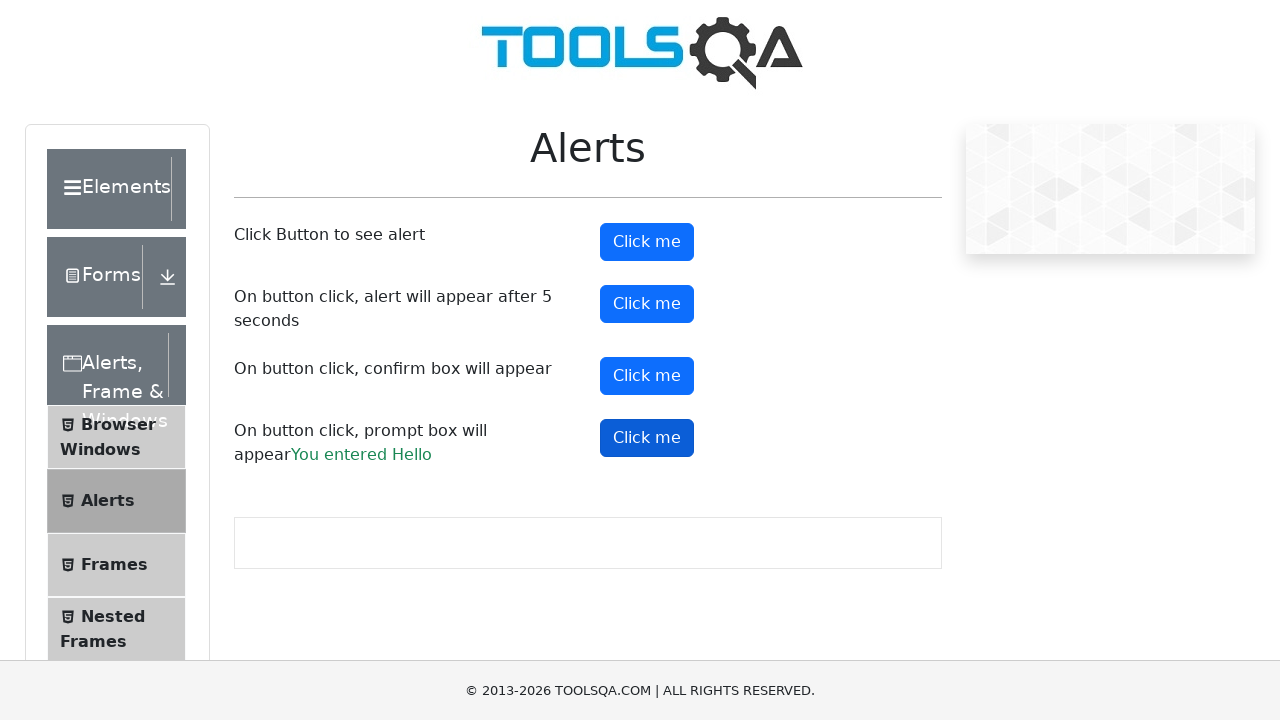